Tests registration form validation when script code is entered in the username field

Starting URL: http://intershop5.skillbox.ru/register/

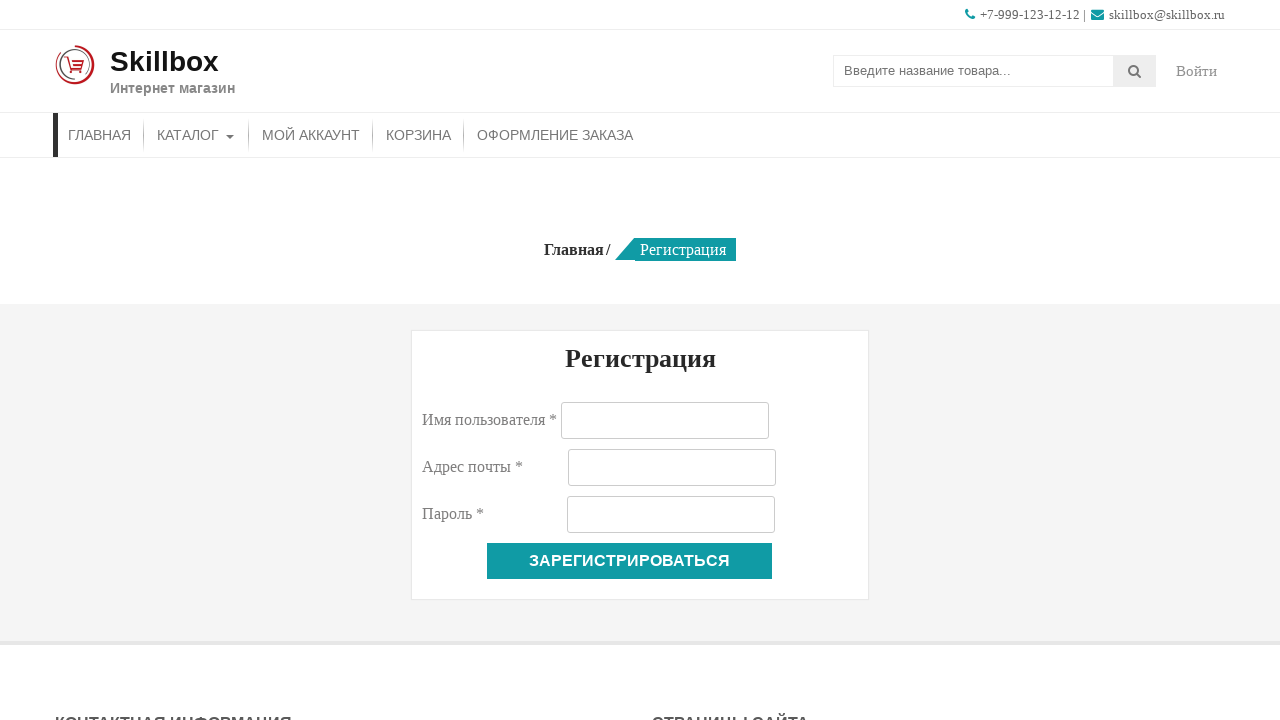

Filled username field with script code on //input[@name='username']
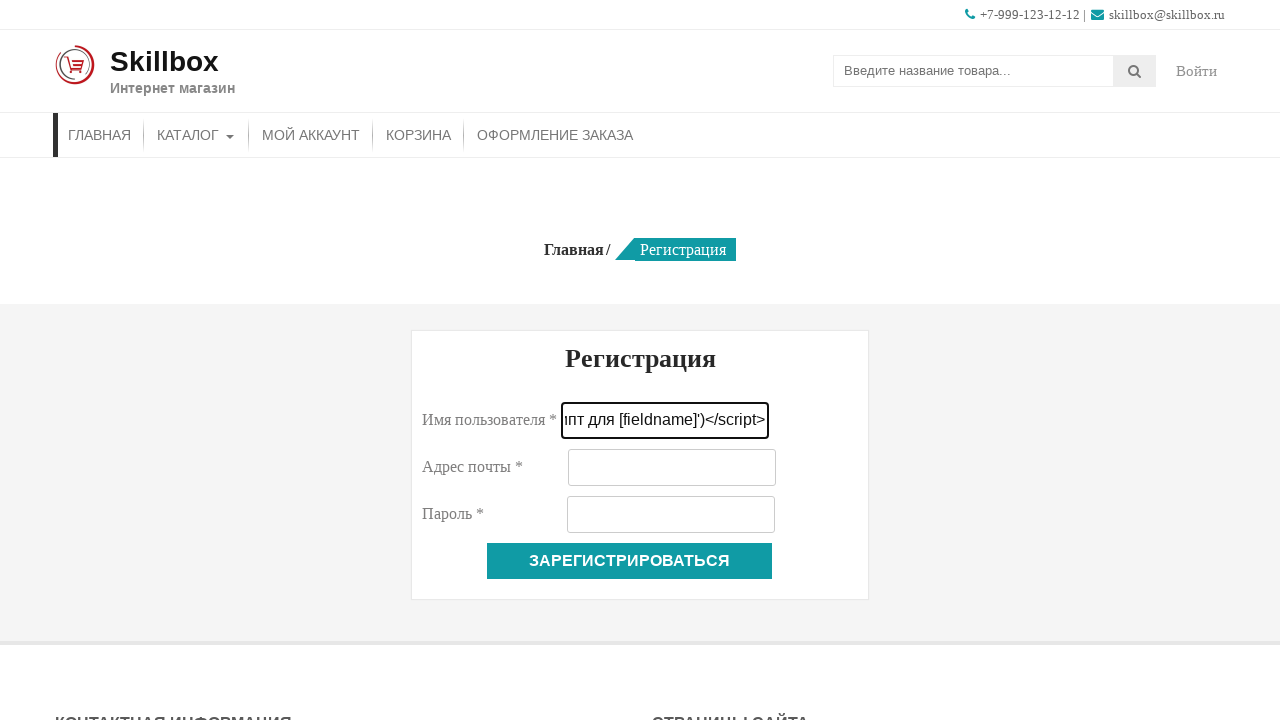

Filled email field with script@mail.com on //input[@name='email']
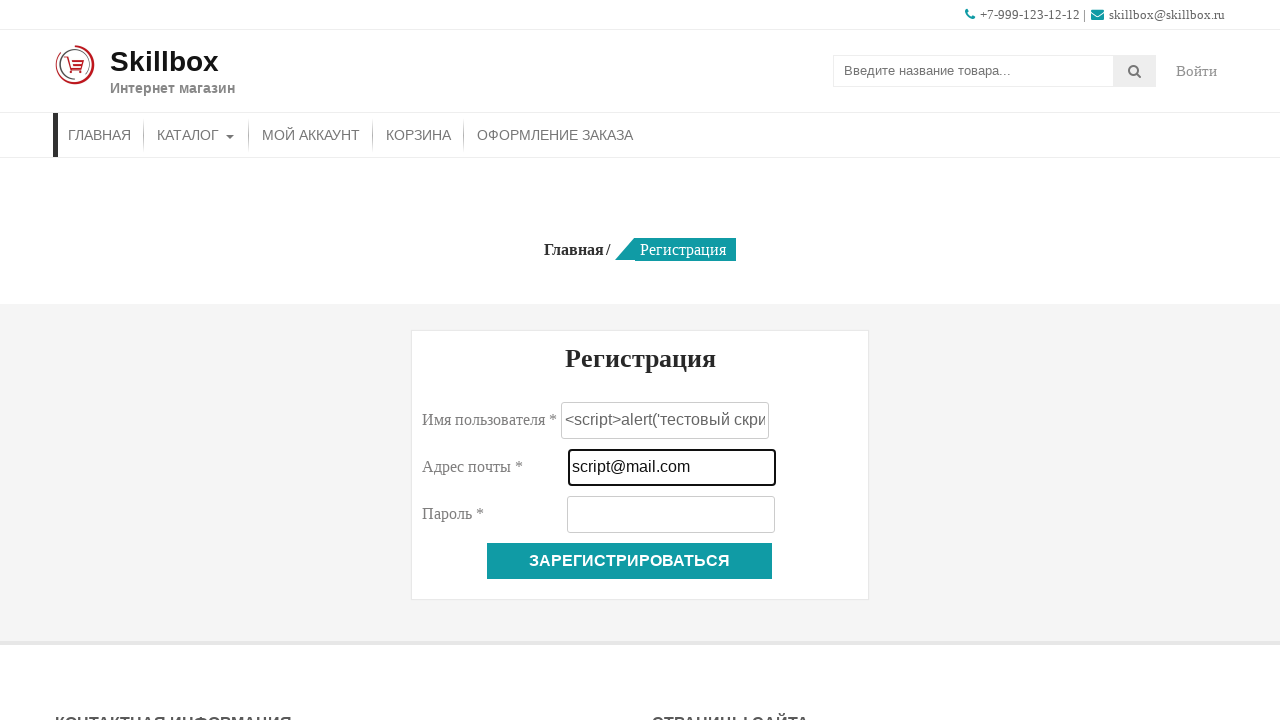

Filled password field with Script-123 on //input[@name='password']
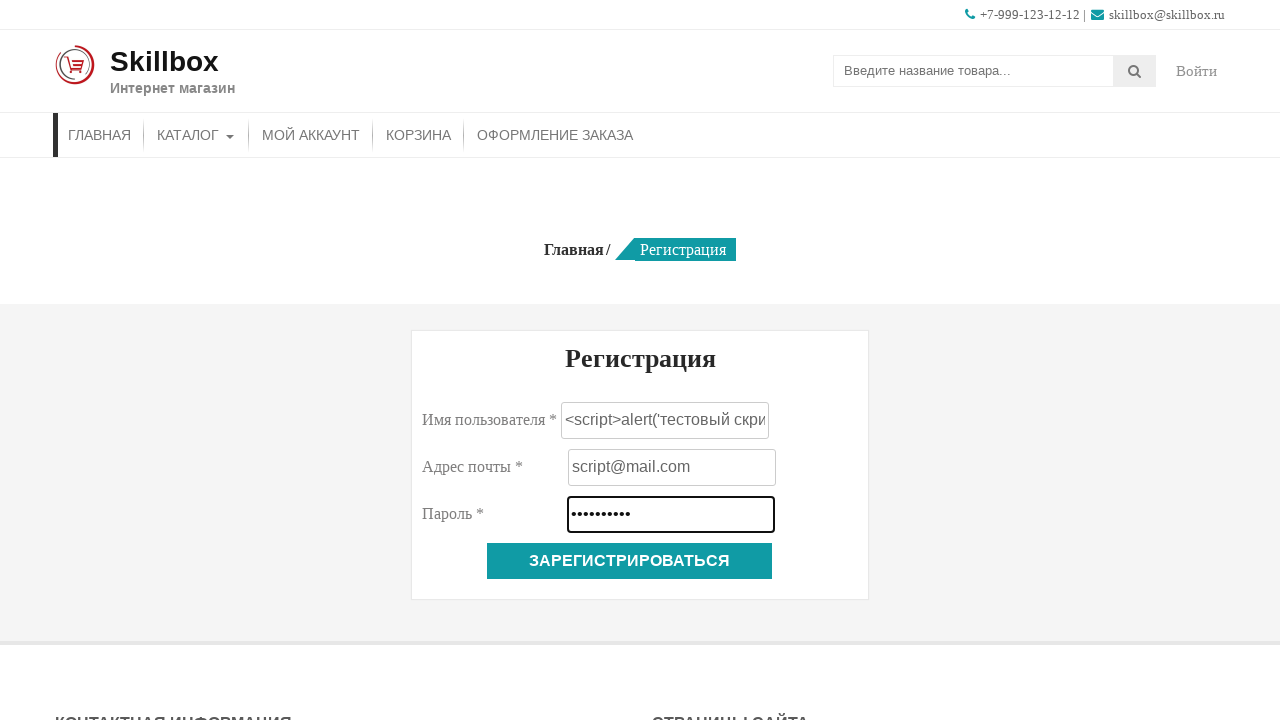

Clicked register button to submit form at (630, 561) on xpath=//button[@name='register']
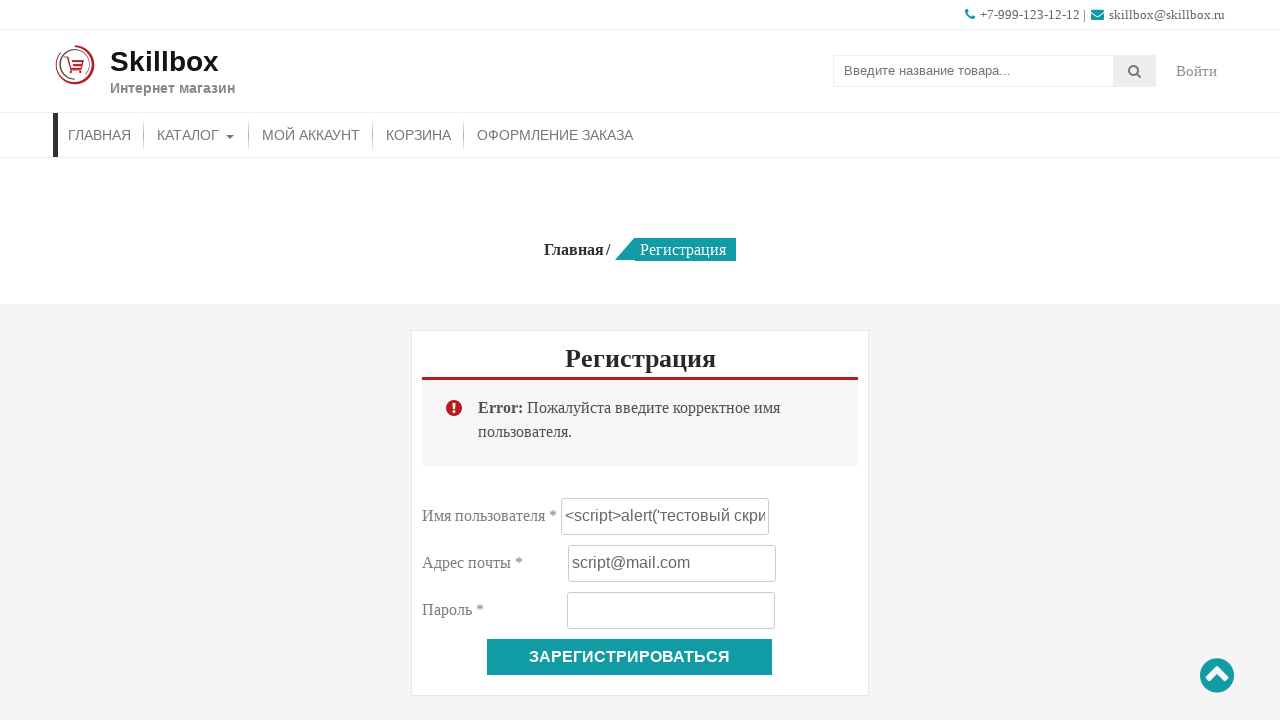

Alert element appeared after form submission
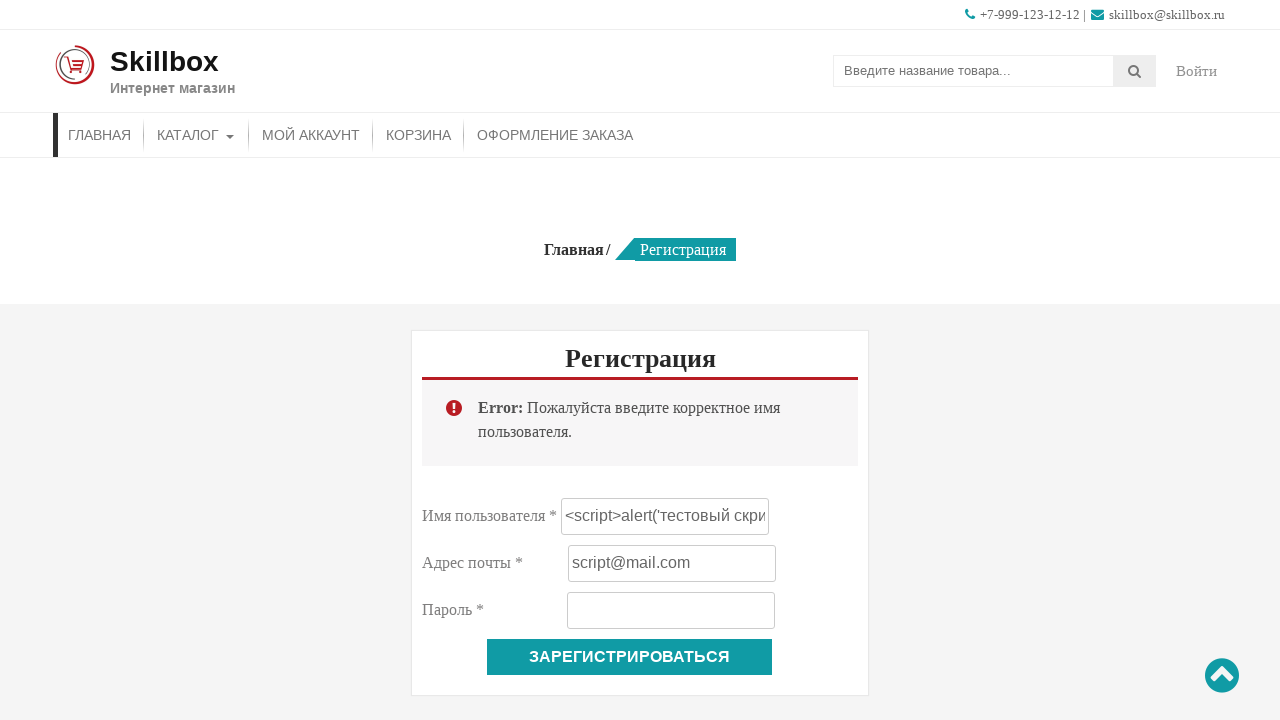

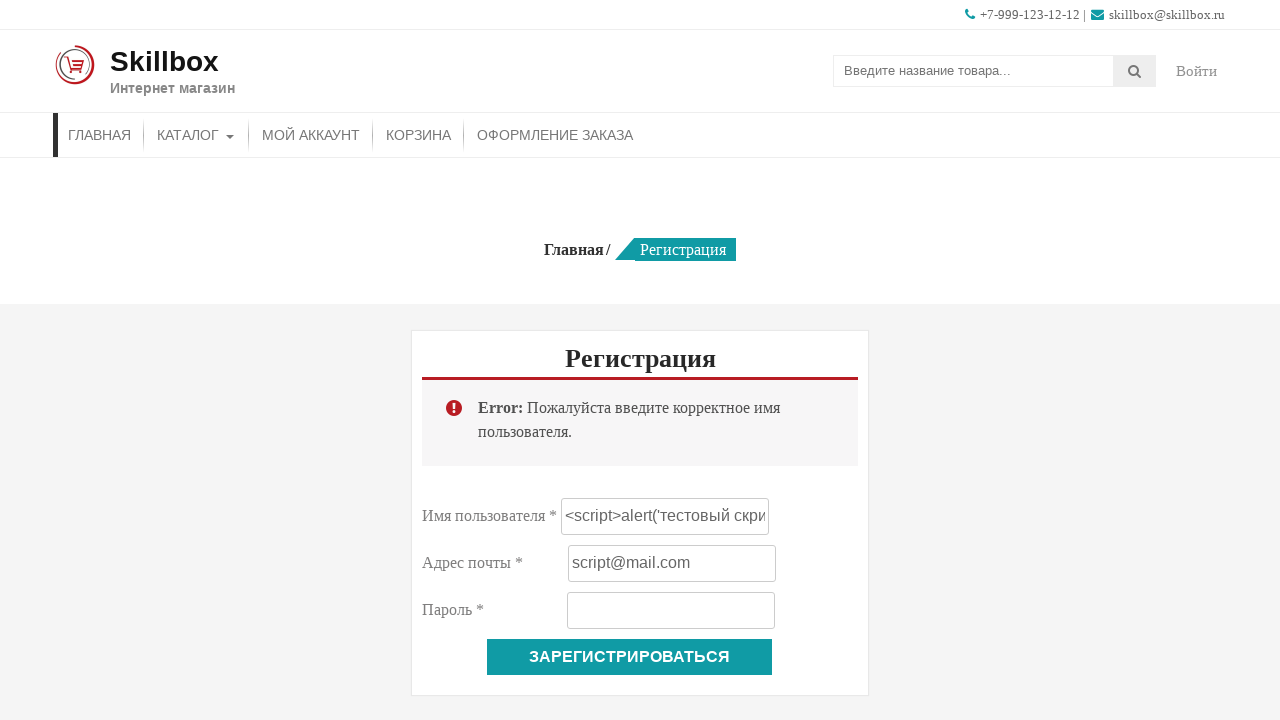